Tests hovering over the first avatar image

Starting URL: https://the-internet.herokuapp.com/hovers

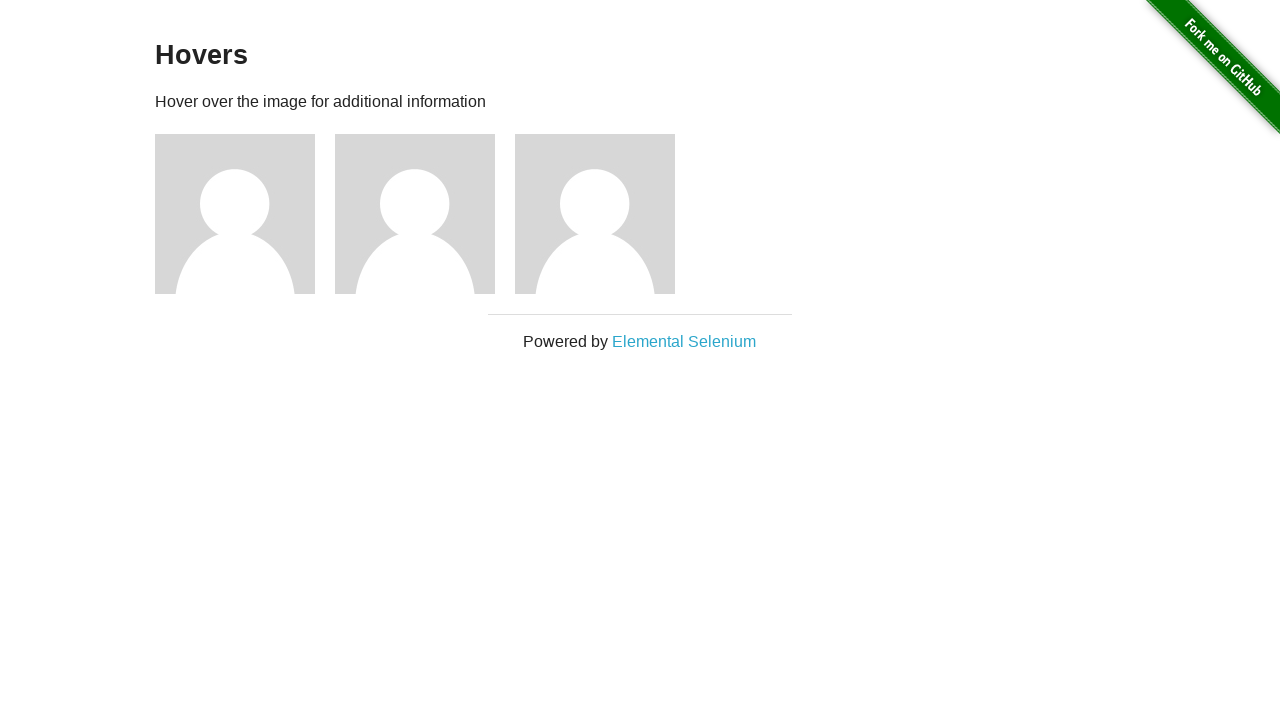

Navigated to the hovers test page
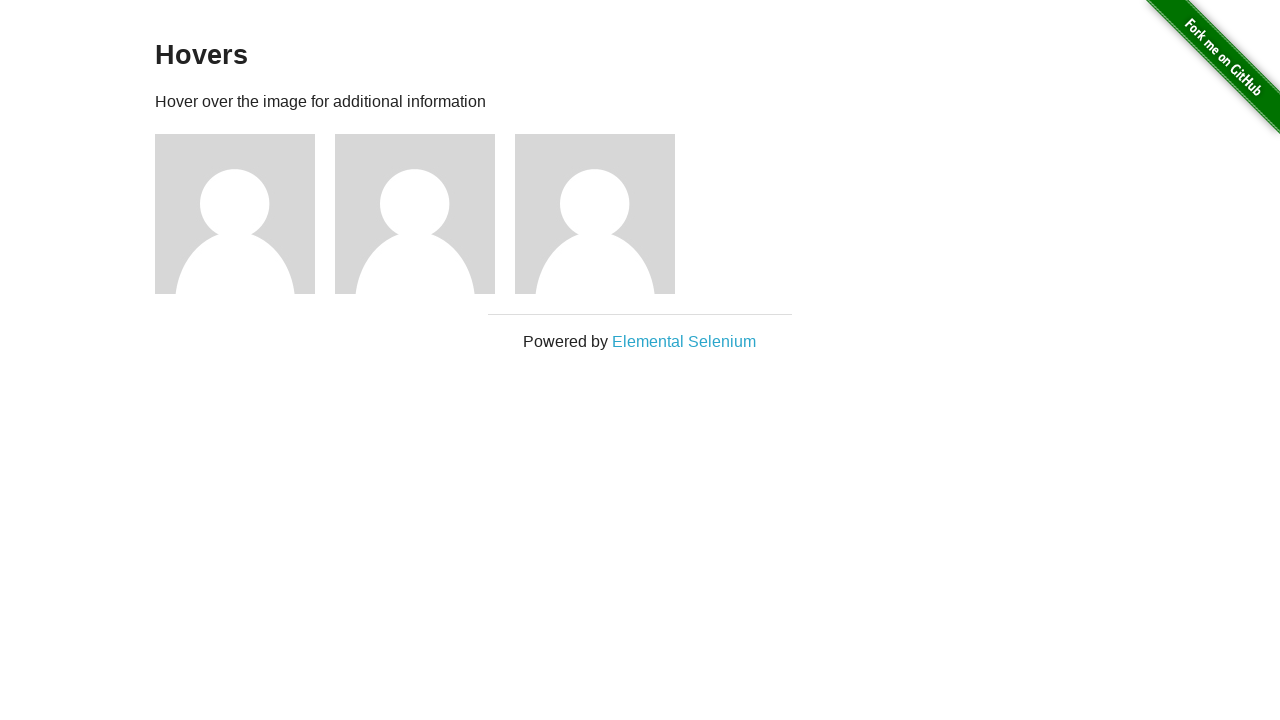

Hovered over the first avatar image at (245, 214) on .figure >> nth=0
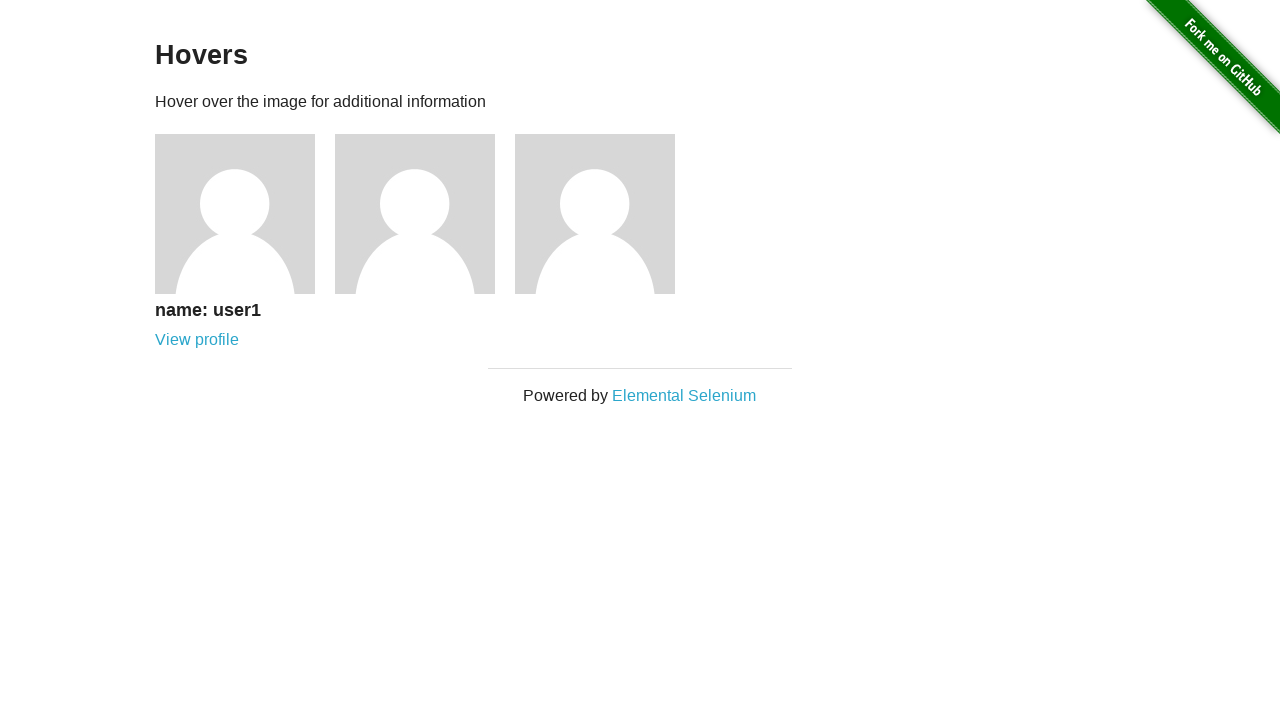

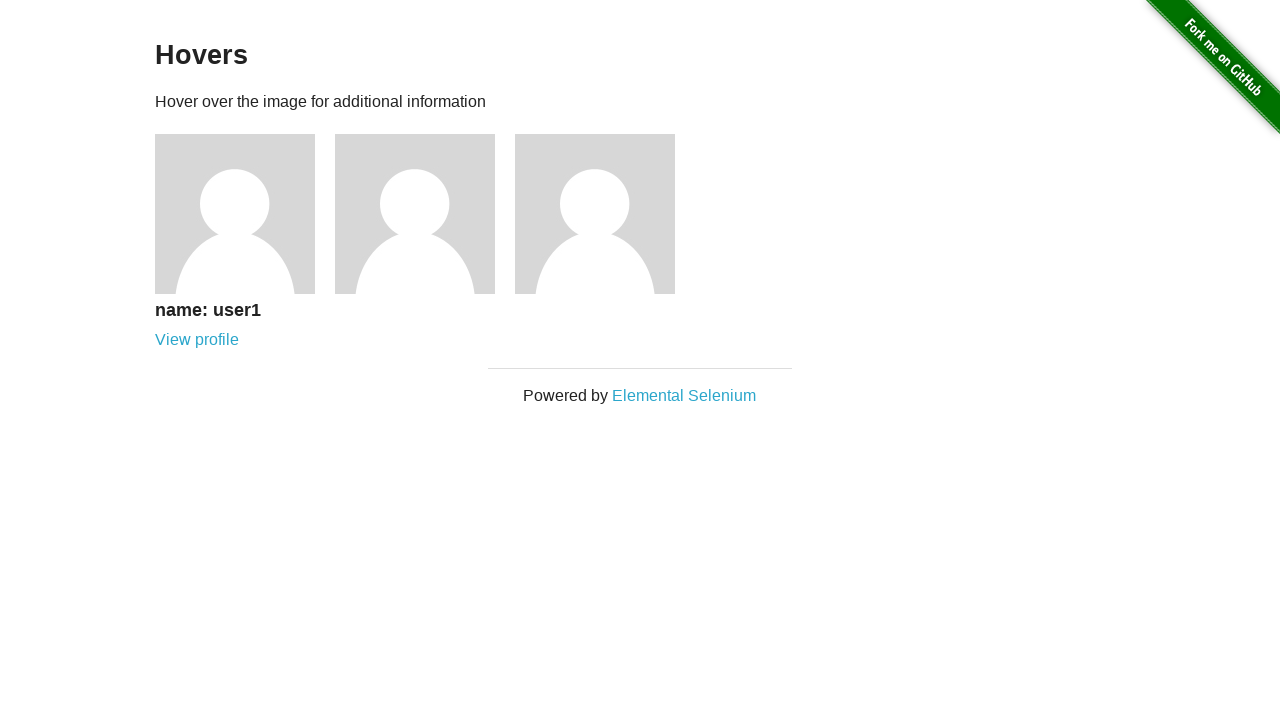